Navigates to mycontactform.com and retrieves the page title and current URL for verification

Starting URL: https://www.mycontactform.com

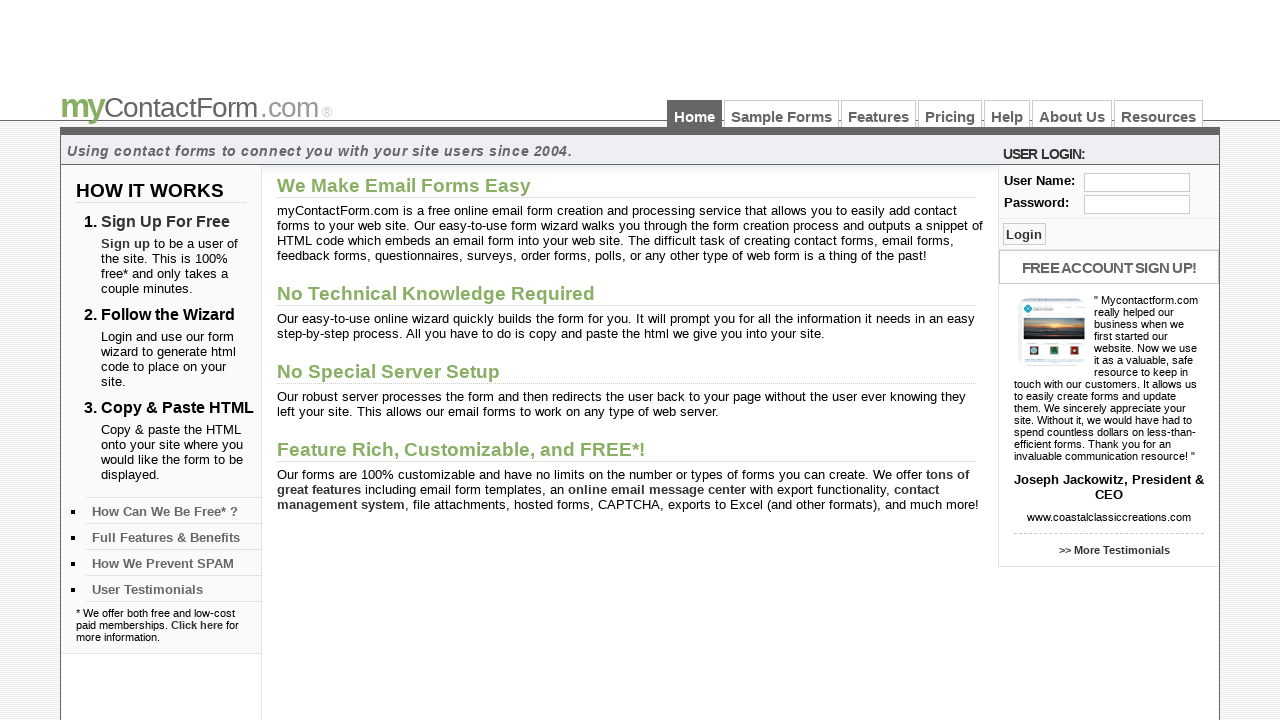

Navigated to https://www.mycontactform.com
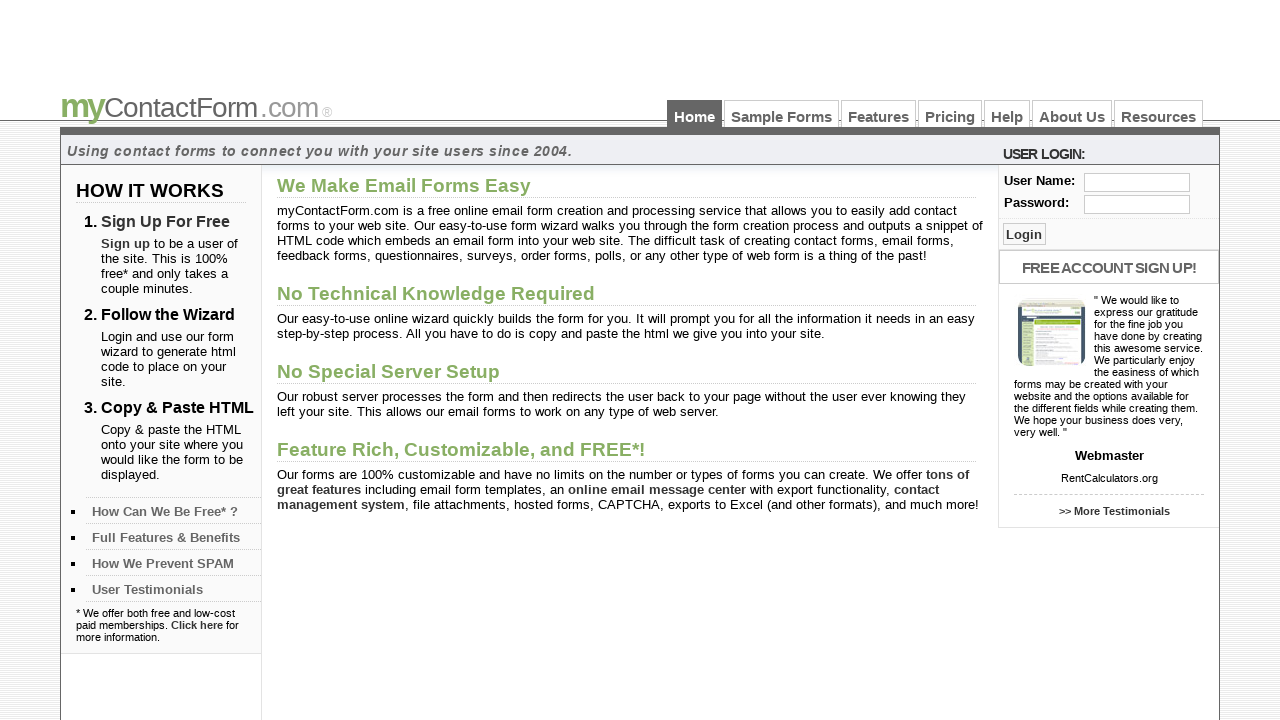

Retrieved page title
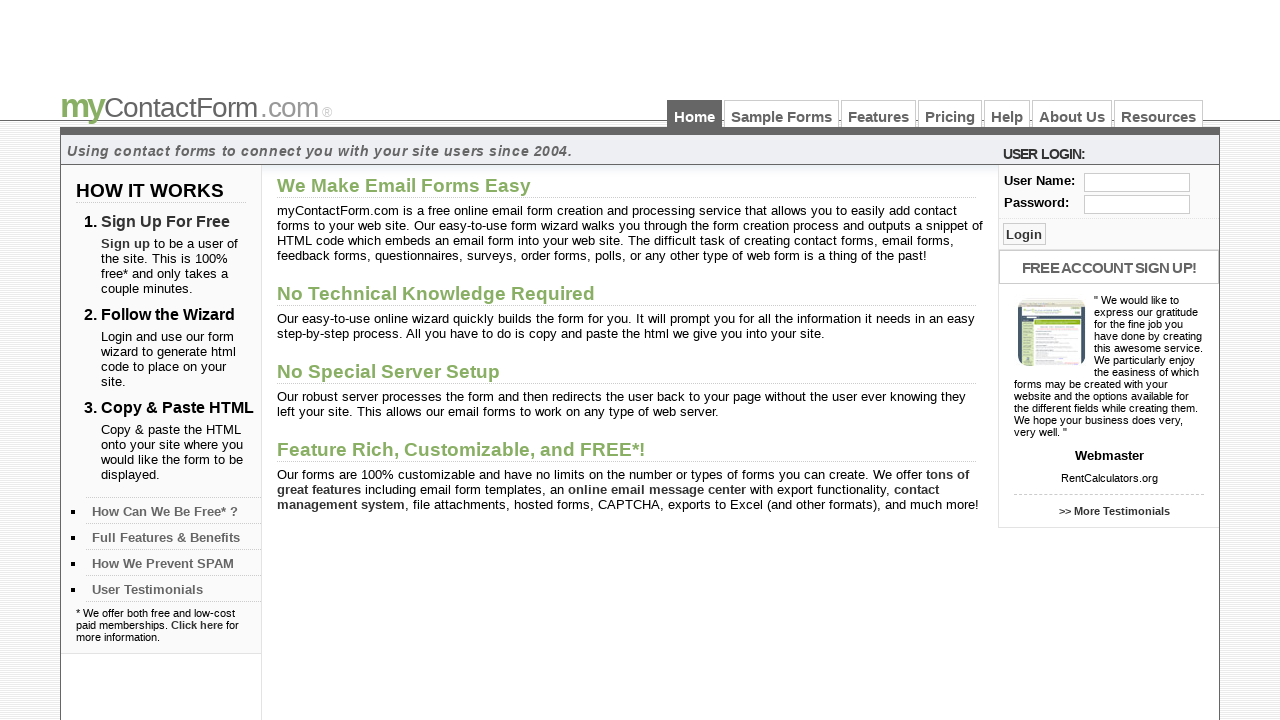

Retrieved current URL
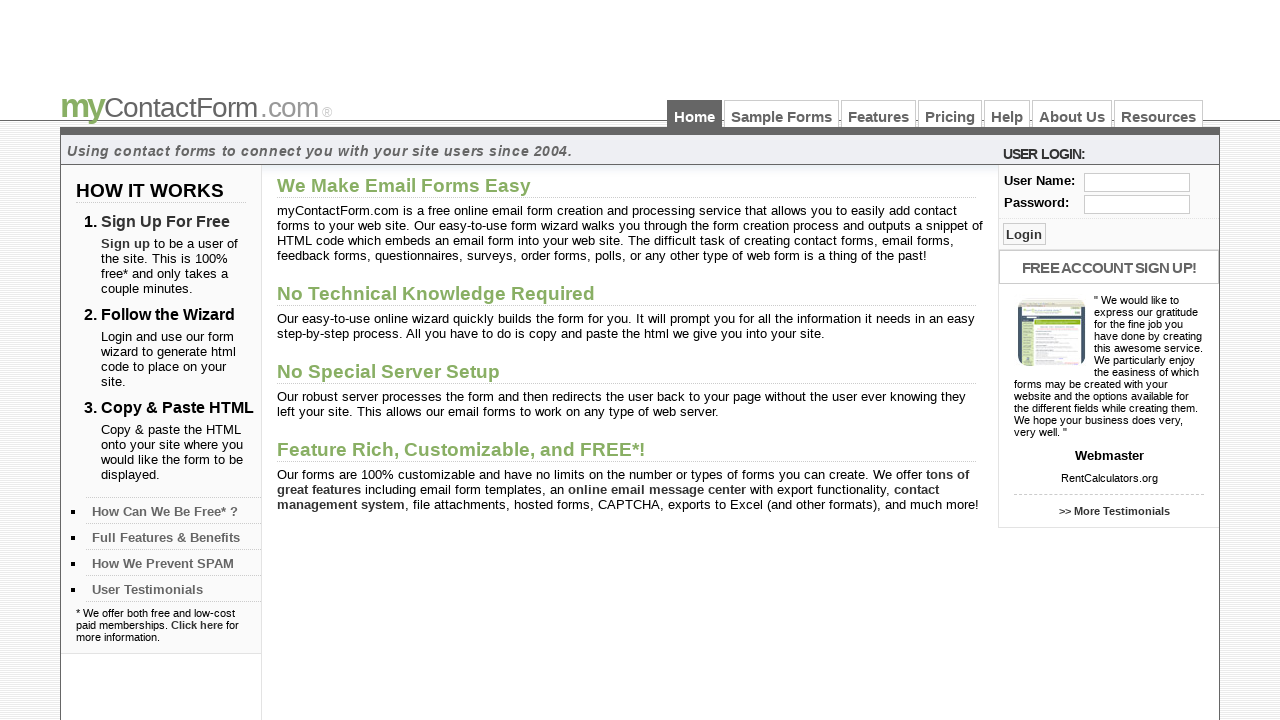

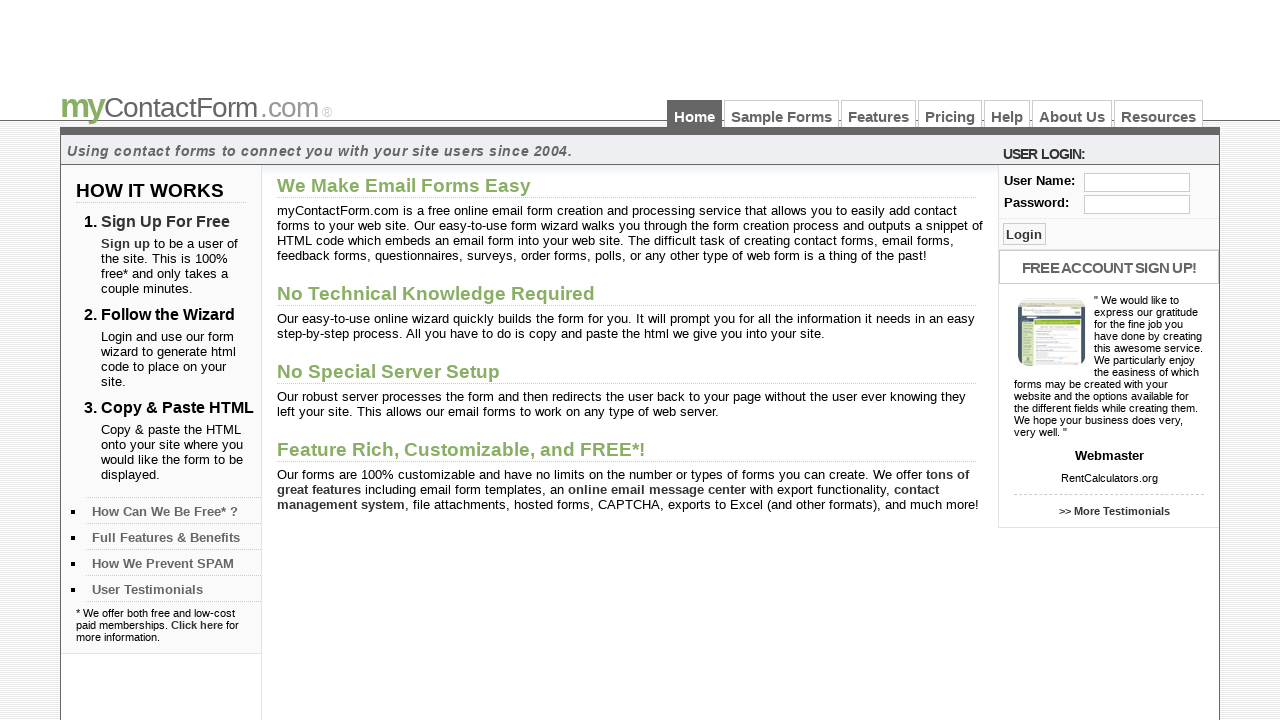